Navigates to COVID-19 India website, scrolls down to view the active cases count in a table, and verifies the element is visible

Starting URL: https://www.covid19india.org/

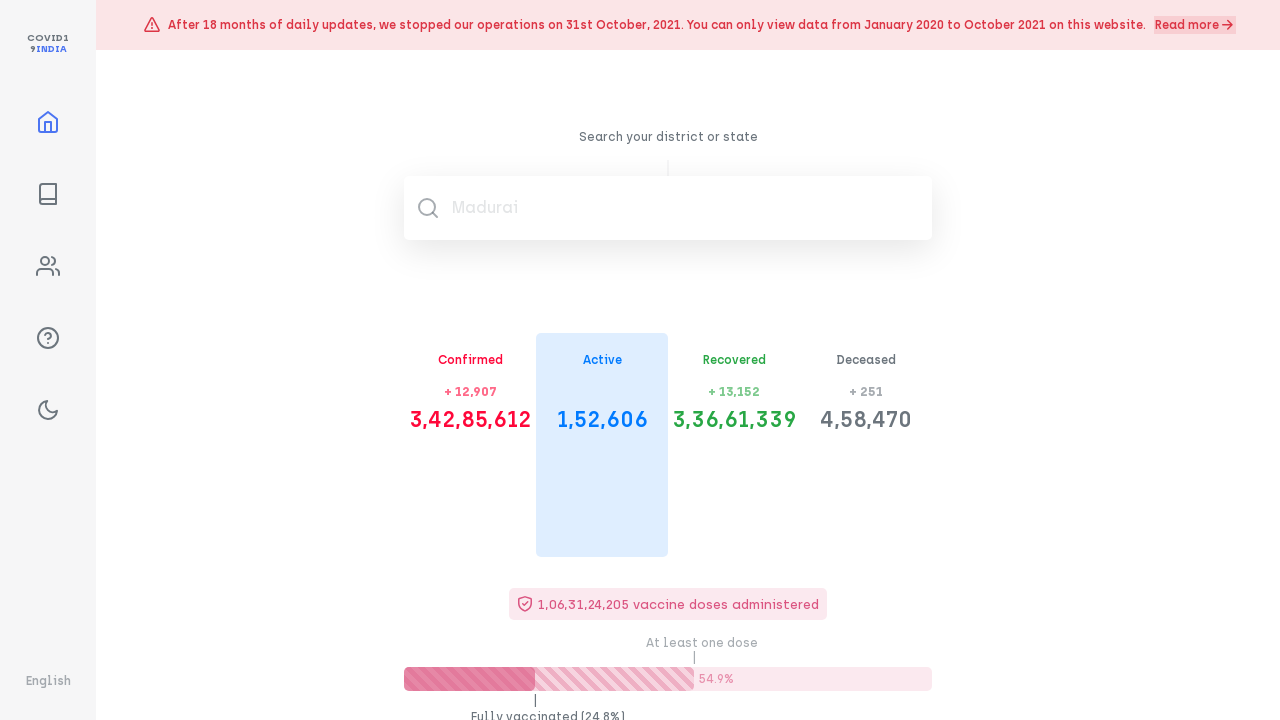

Waited for COVID-19 India table to load
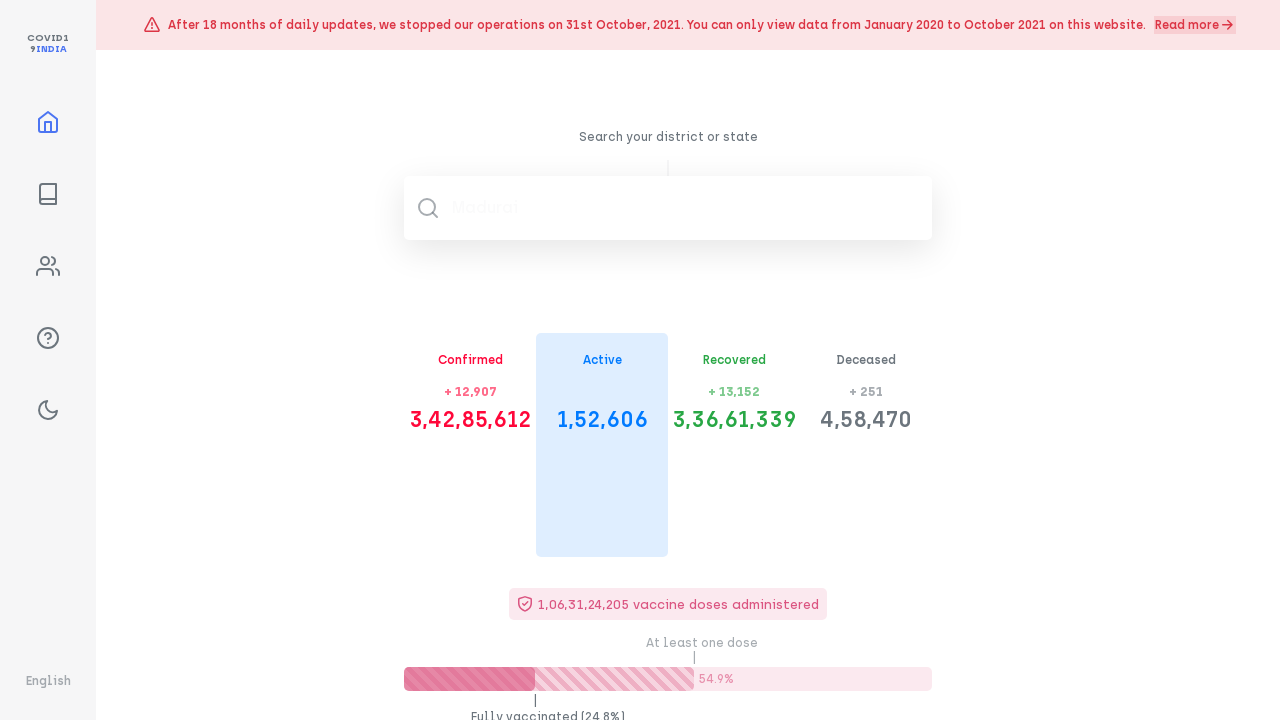

Located active cases count element in the table
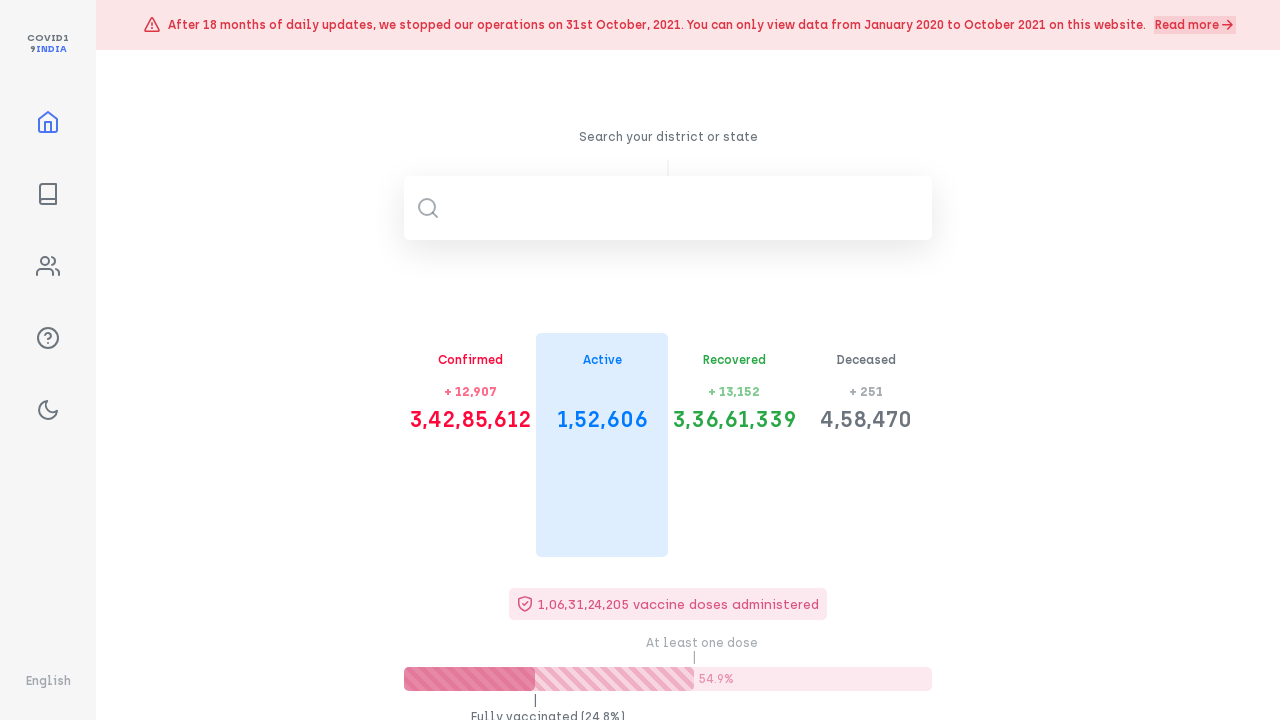

Scrolled down to bring active cases count element into view
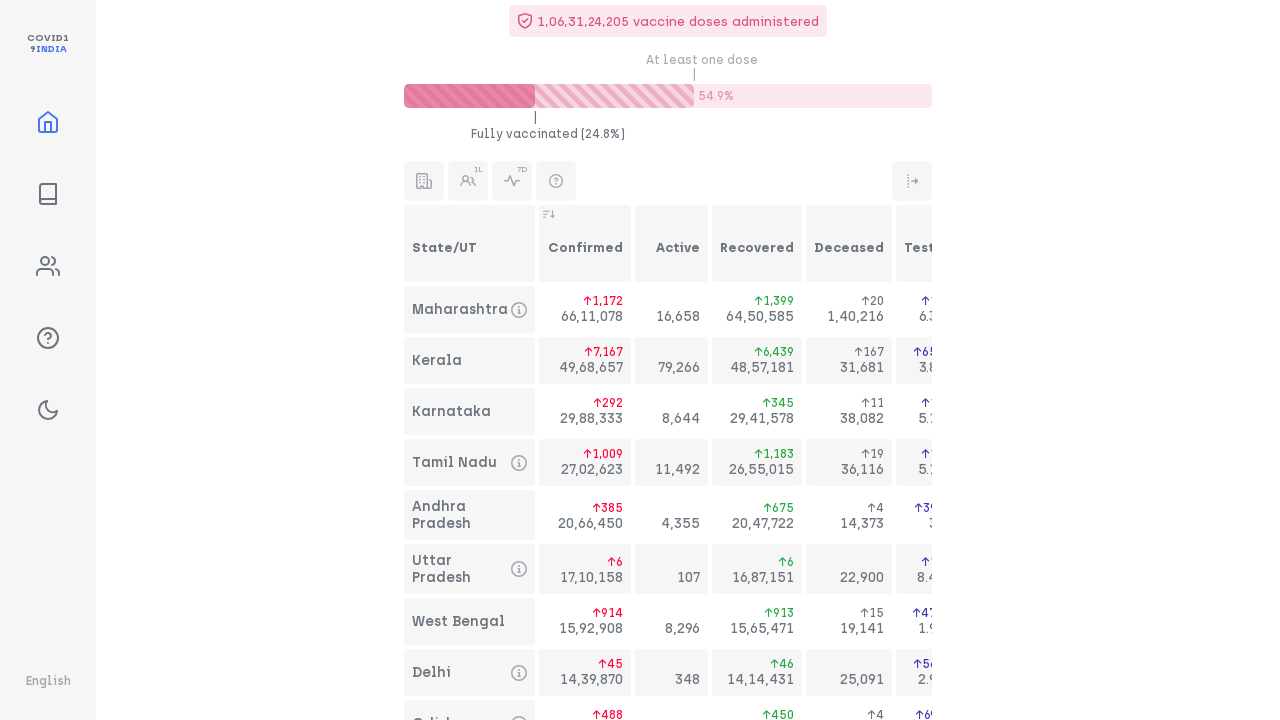

Retrieved active cases count text: 79,266
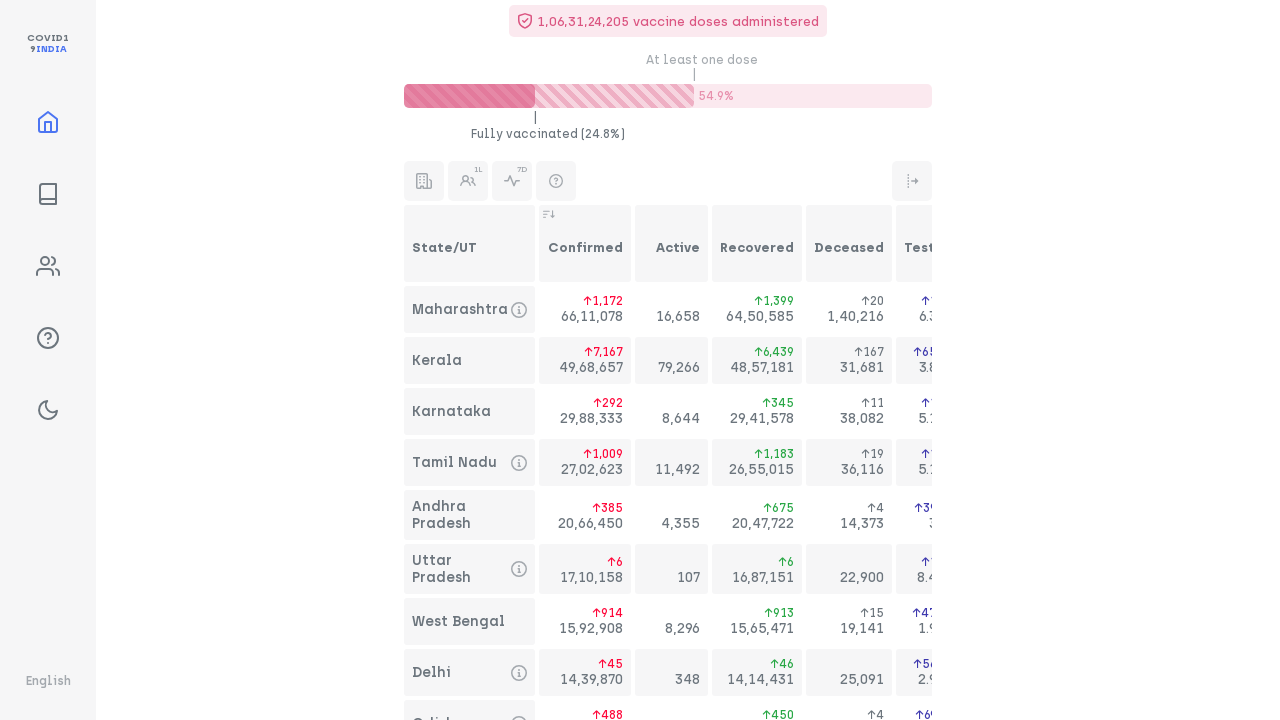

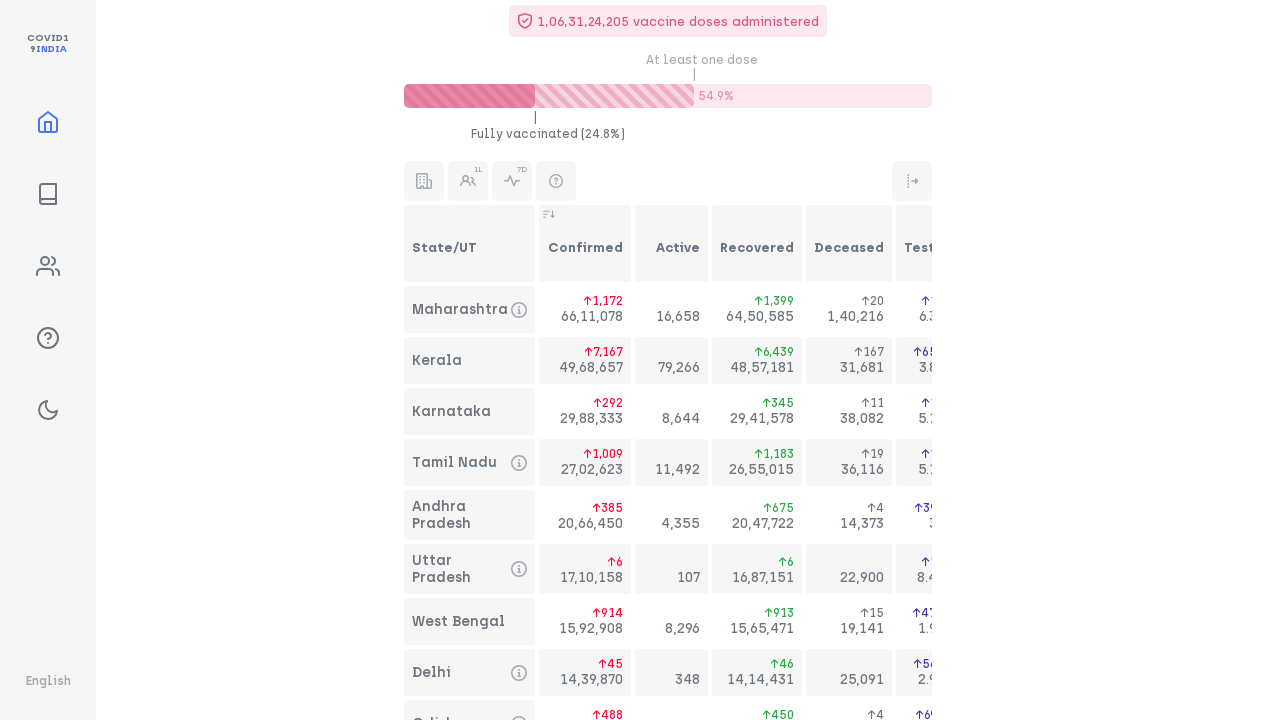